Tests multi-level menu navigation by hovering over menu items to reveal nested submenus

Starting URL: https://demoqa.com/menu#

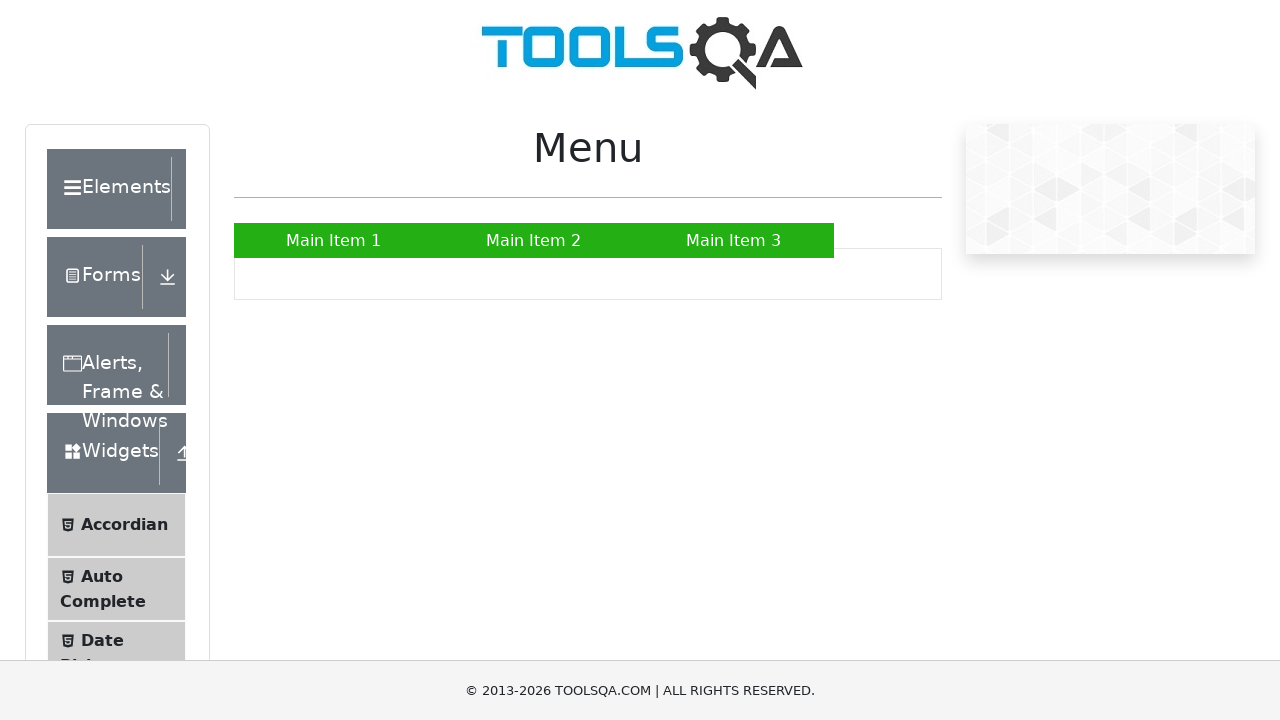

Hovered over Main Item 2 to reveal submenu at (534, 240) on xpath=//*[@id="nav"]/li[2]/a
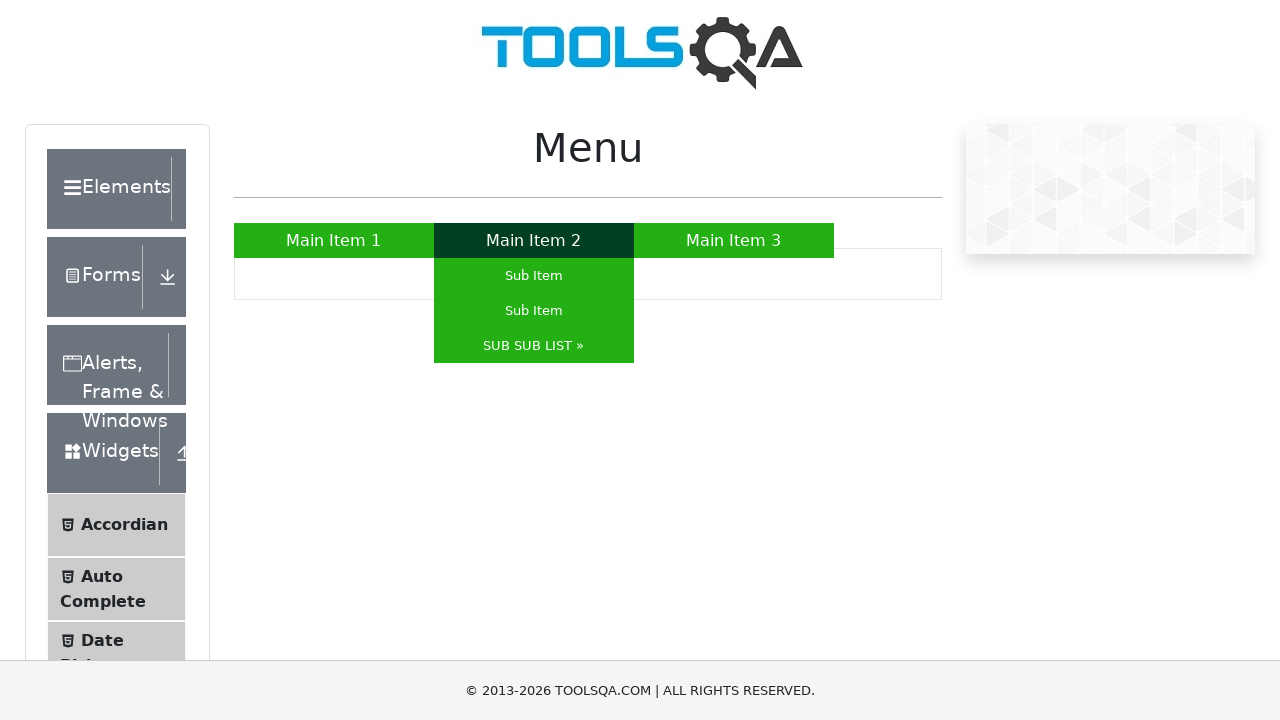

Hovered over SUB SUB LIST to reveal nested submenu at (534, 346) on xpath=//*[@id="nav"]/li[2]/ul/li[3]/a
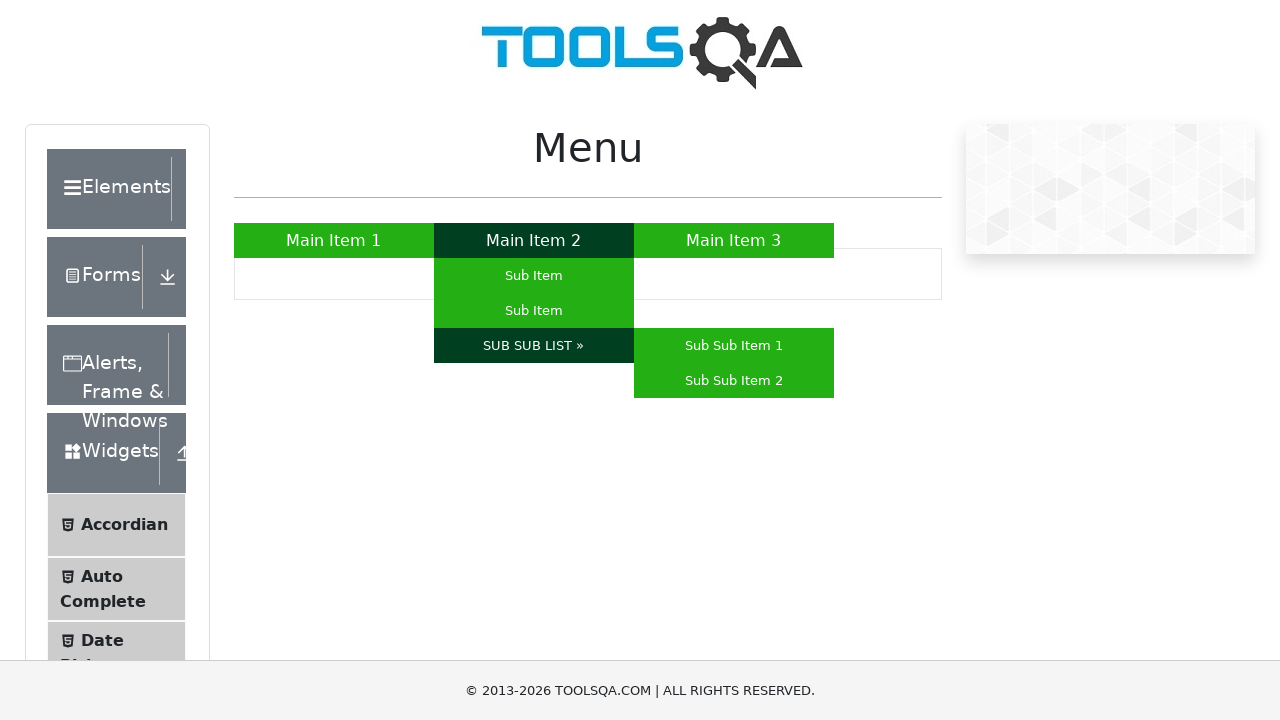

Hovered over nested submenu item to complete multi-level menu navigation at (734, 346) on xpath=//*[@id="nav"]/li[2]/ul/li[3]/ul/li[1]/a
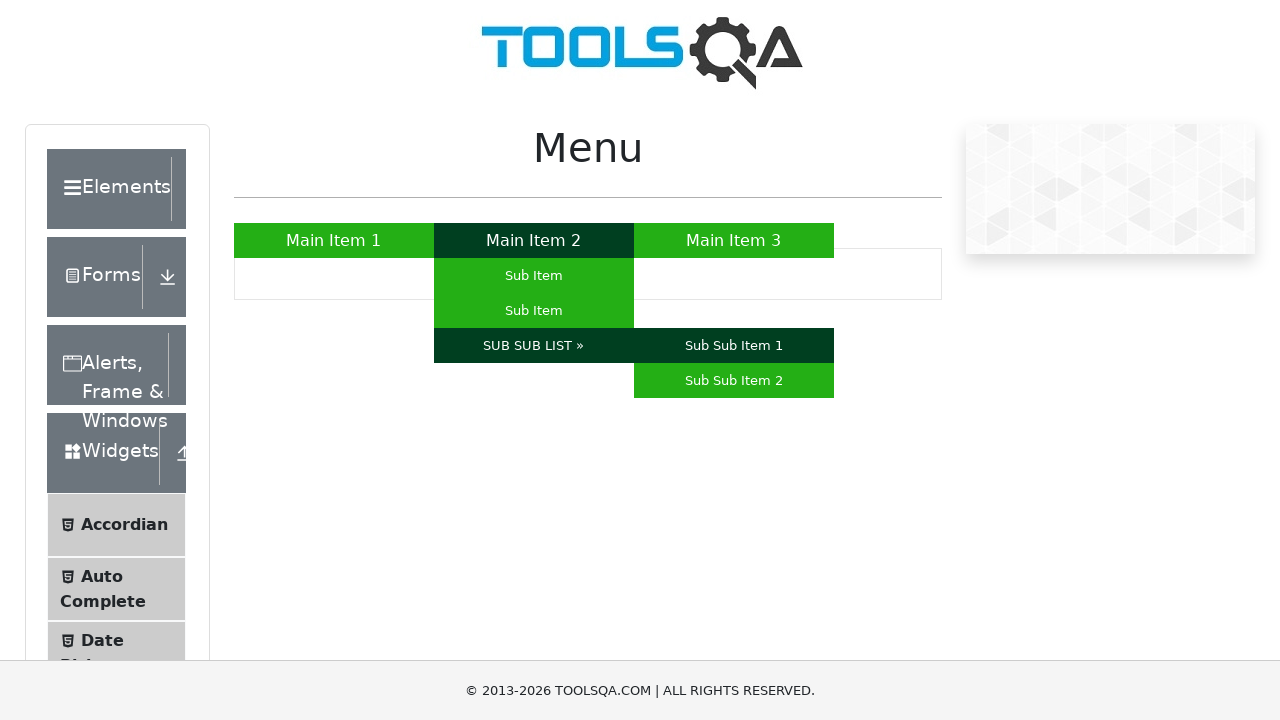

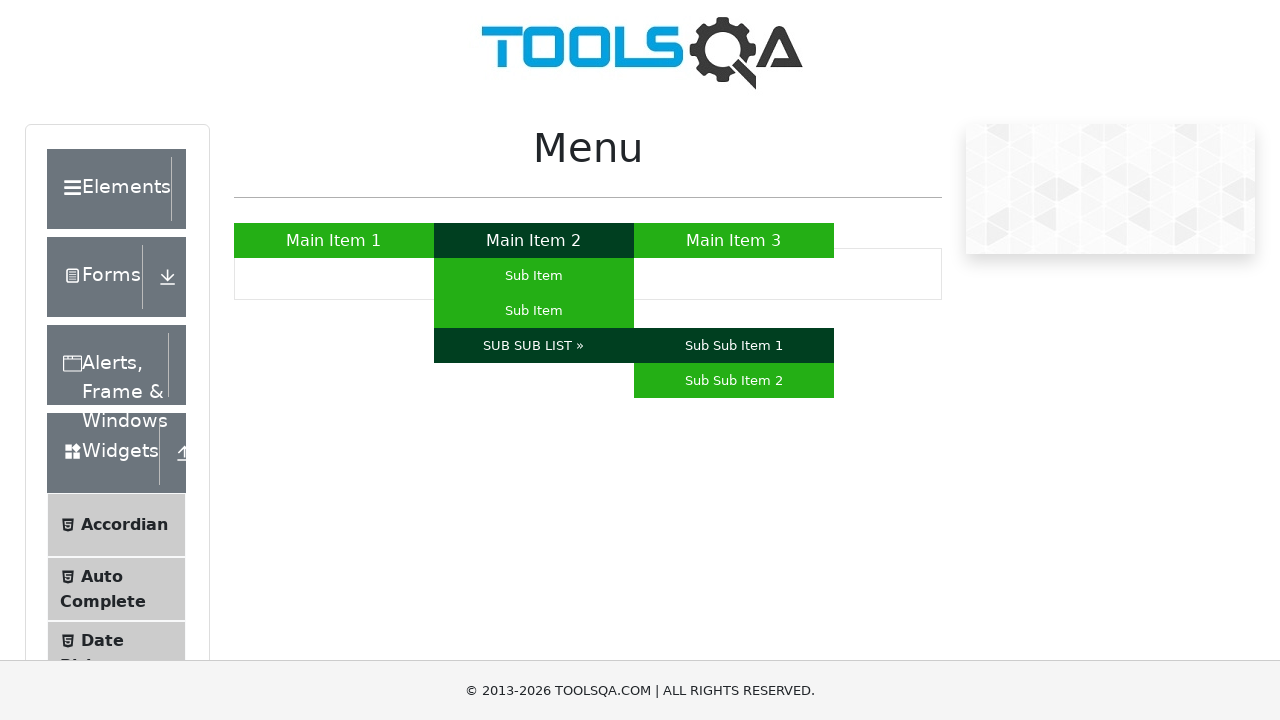